Tests a practice form submission by filling out name, email, password, checkbox, gender dropdown, radio button, and birthday fields, then submitting and verifying success message

Starting URL: https://rahulshettyacademy.com/angularpractice/

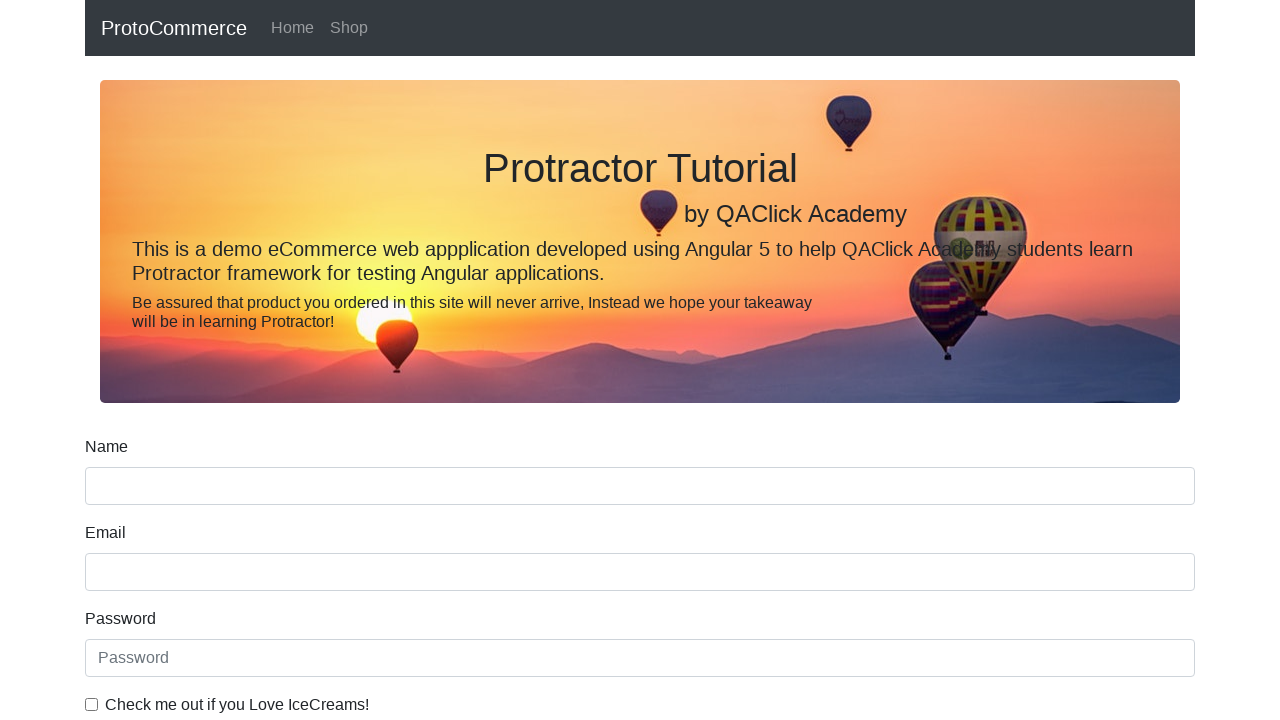

Filled name field with 'Naveen' on input[name='name']
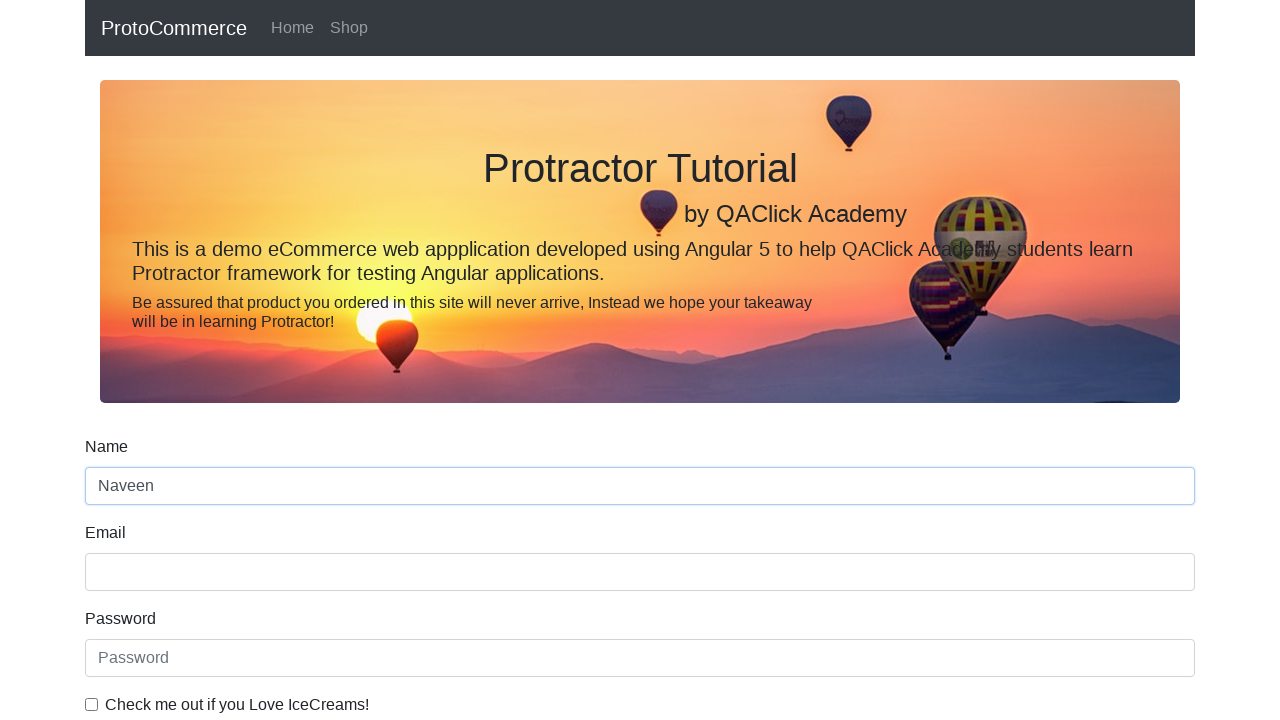

Filled email field with 'naveenlearning@gmail.com' on input[name='email']
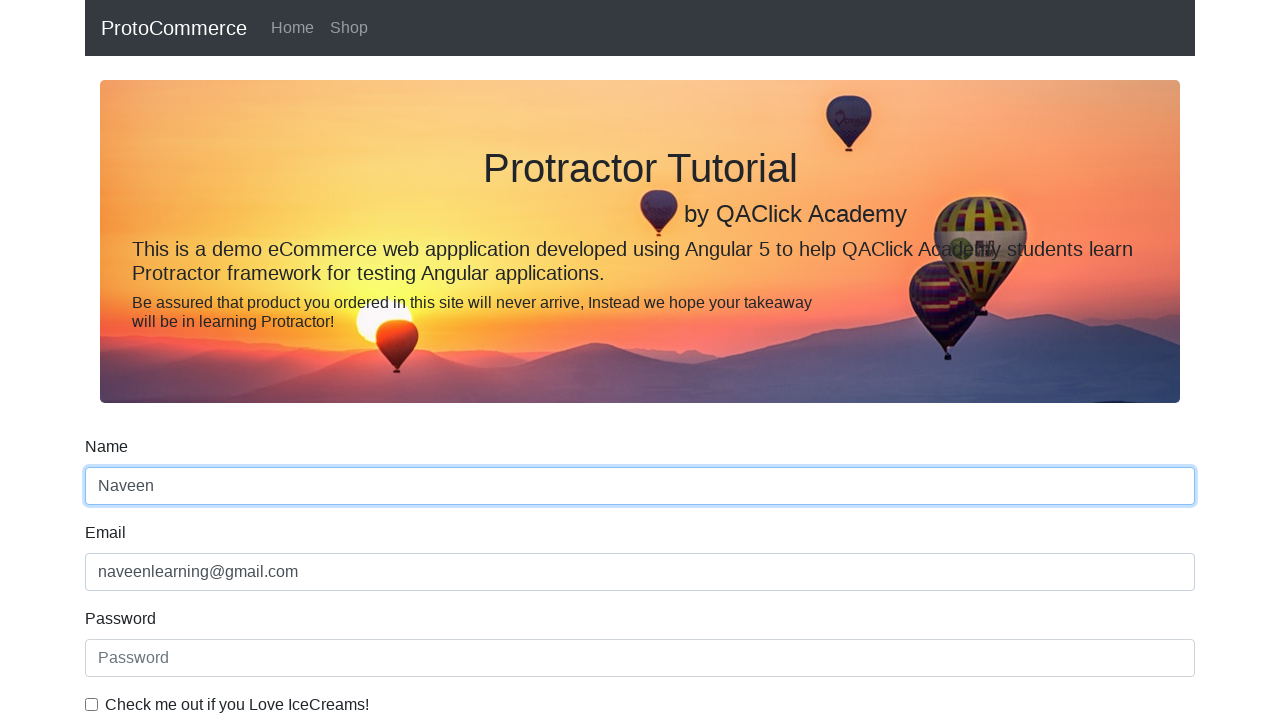

Filled password field with 'Water' on #exampleInputPassword1
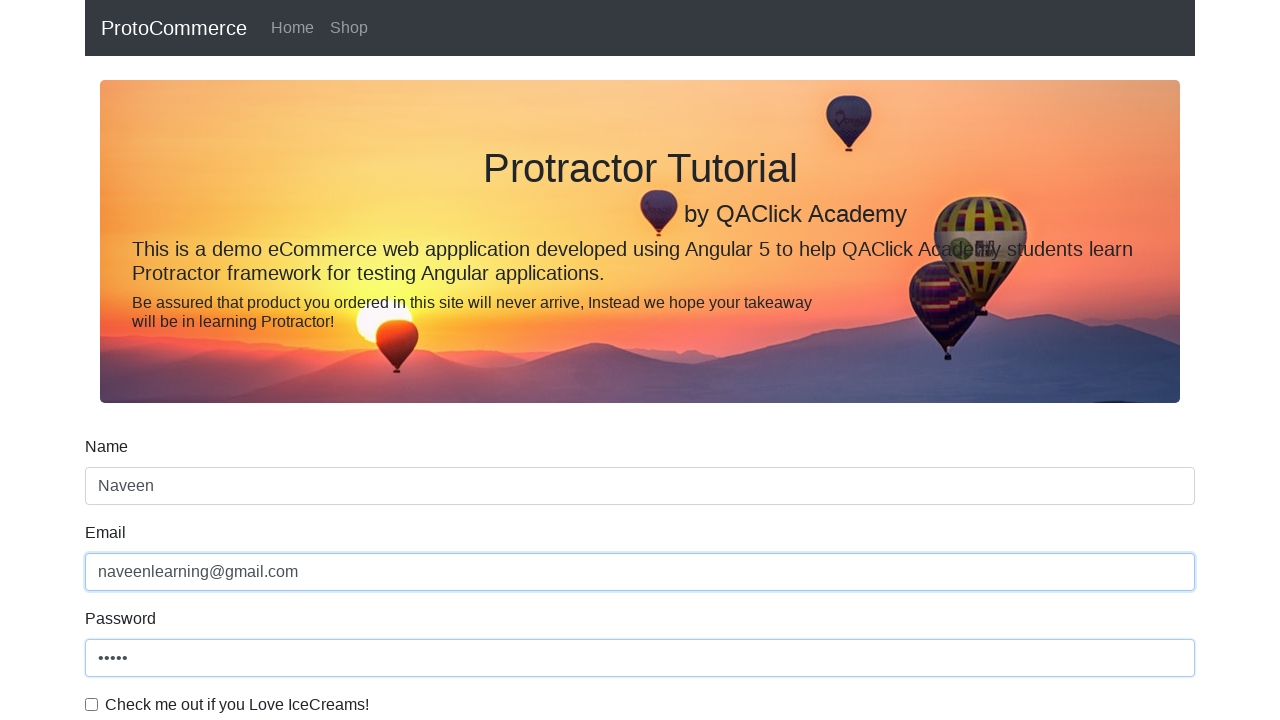

Checked the checkbox at (92, 704) on input.form-check-input
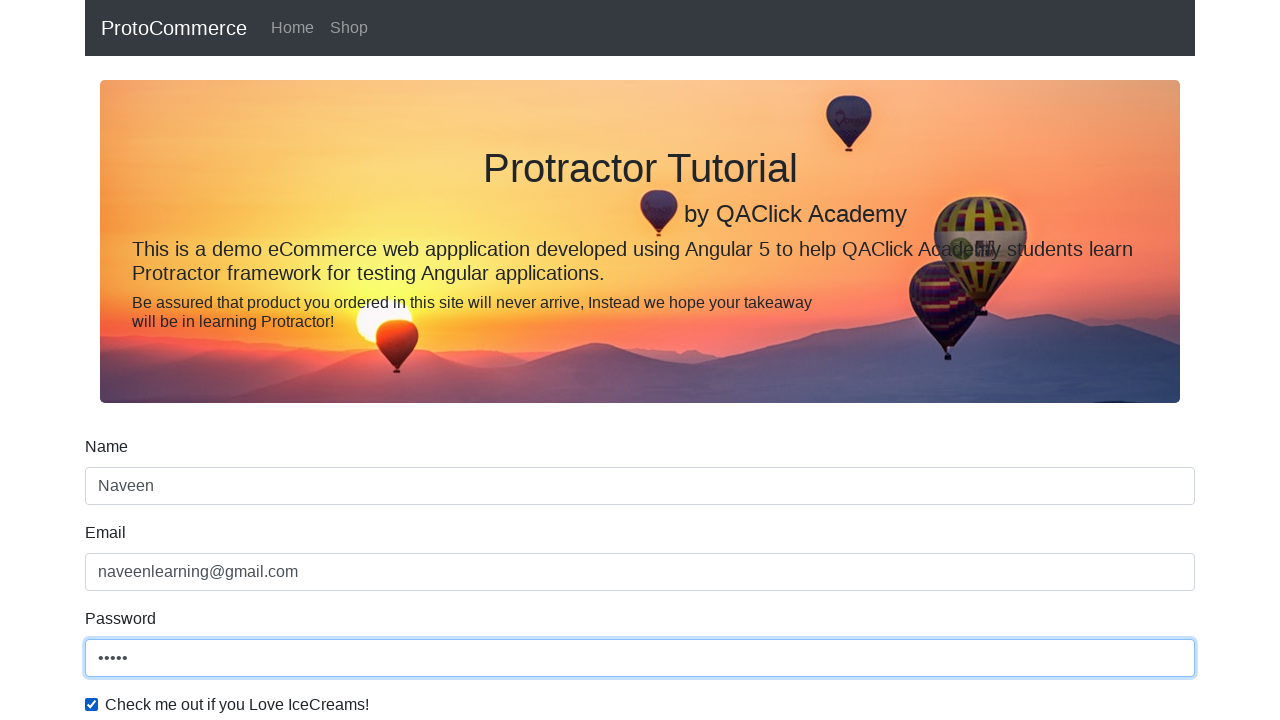

Selected 'Male' from gender dropdown on #exampleFormControlSelect1
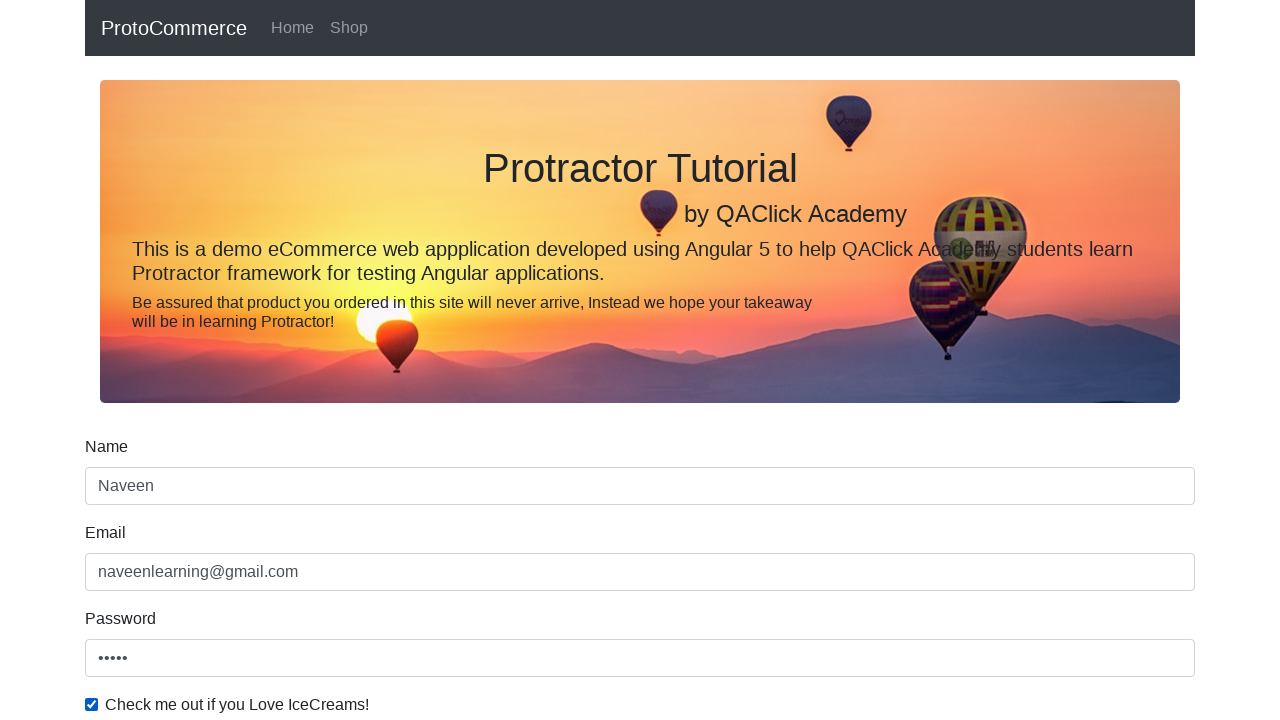

Clicked student radio button at (238, 360) on #inlineRadio1
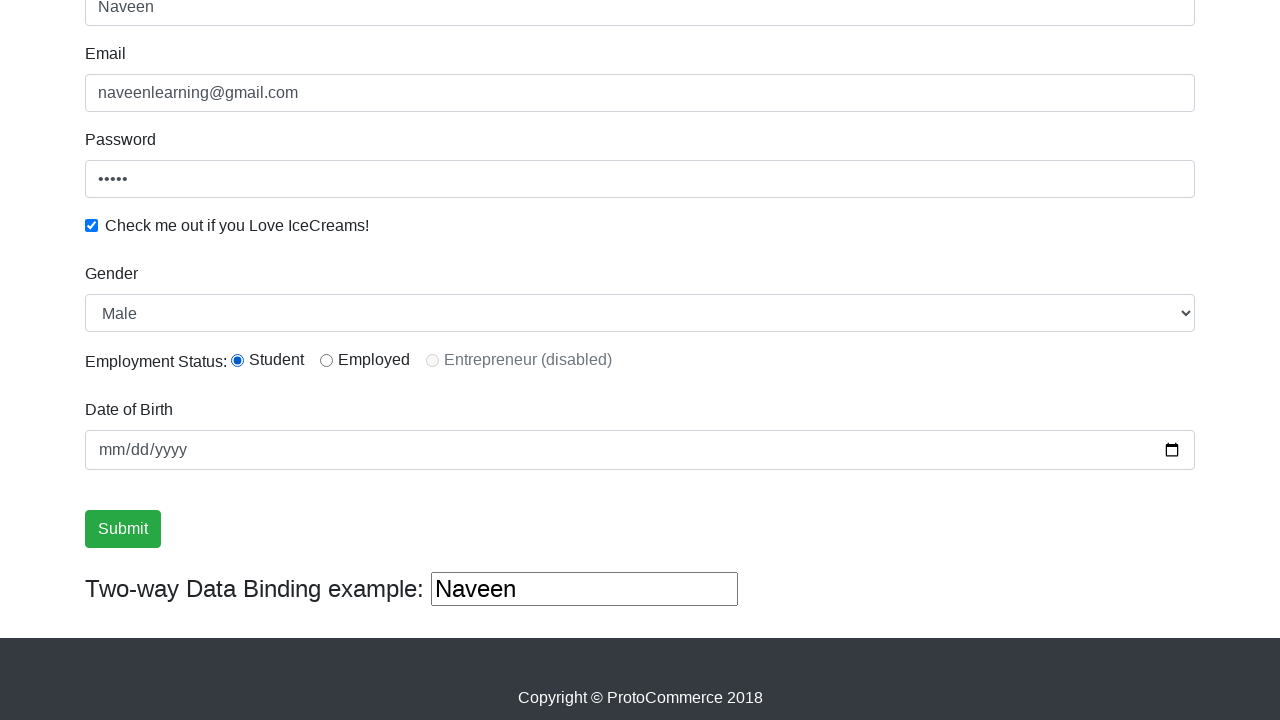

Filled birthday field with '1983-05-20' on input[name='bday']
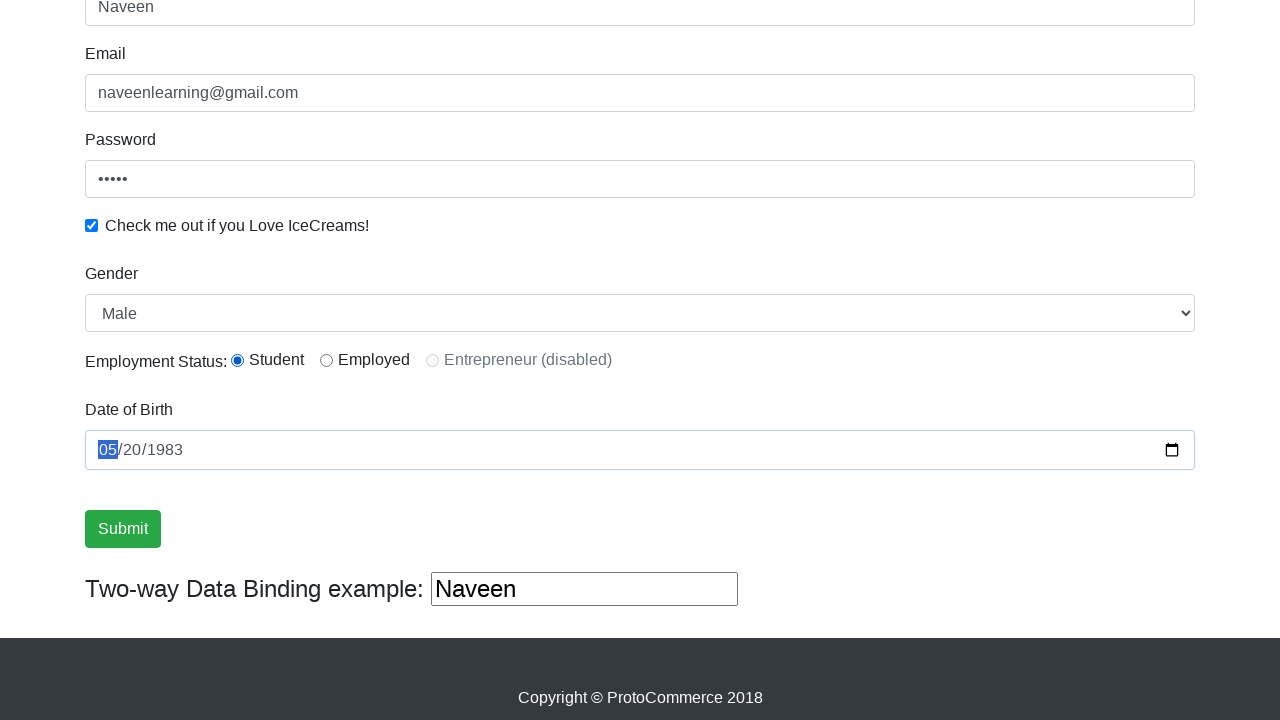

Clicked submit button to submit form at (123, 529) on input[type='submit']
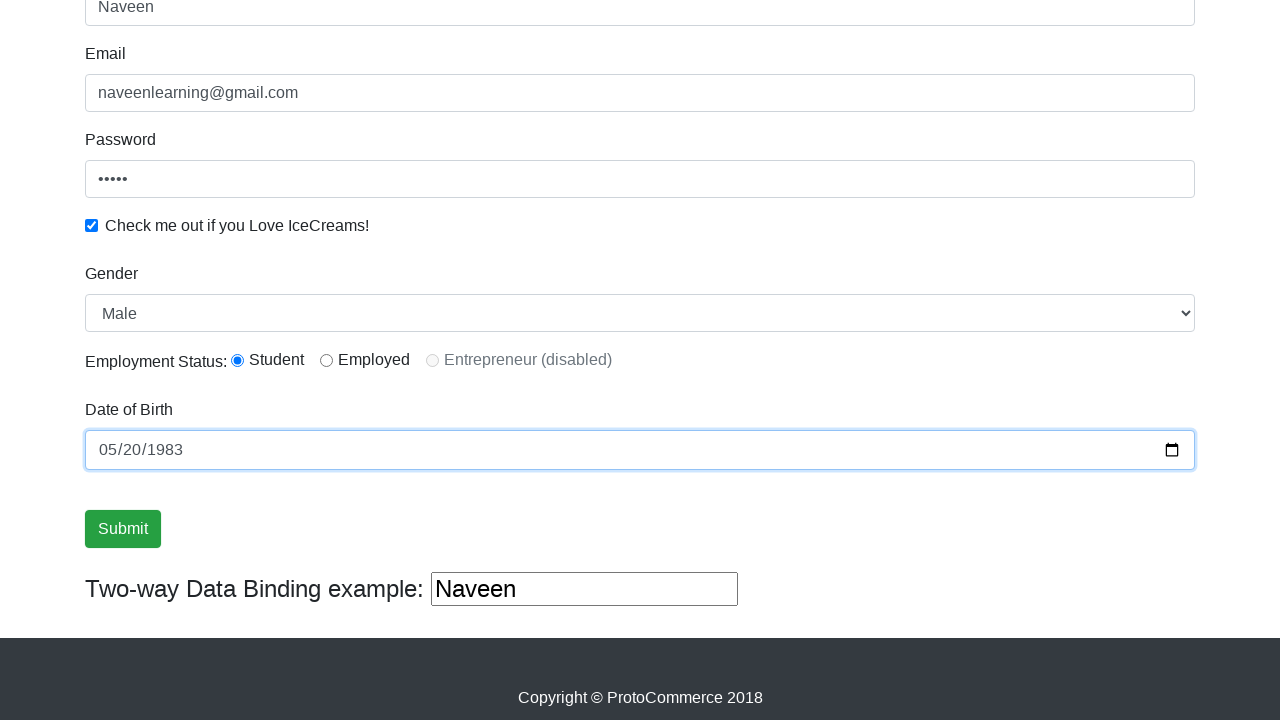

Success message appeared, form submission verified
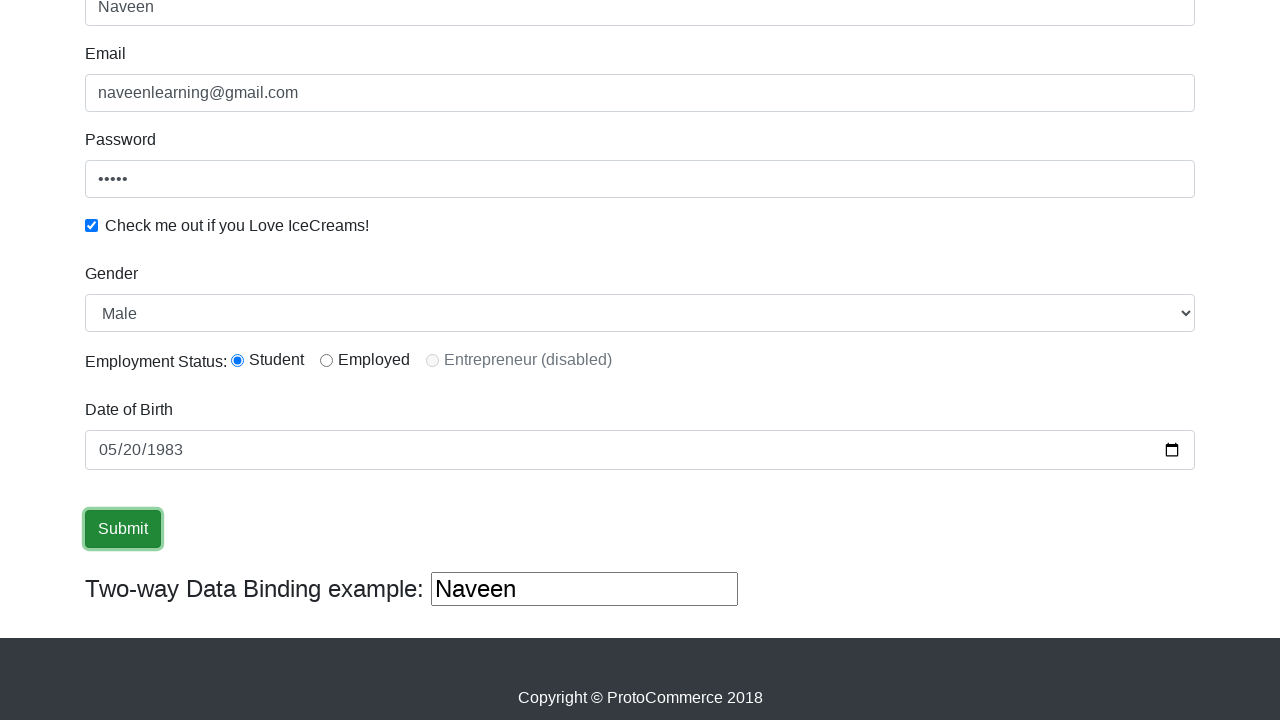

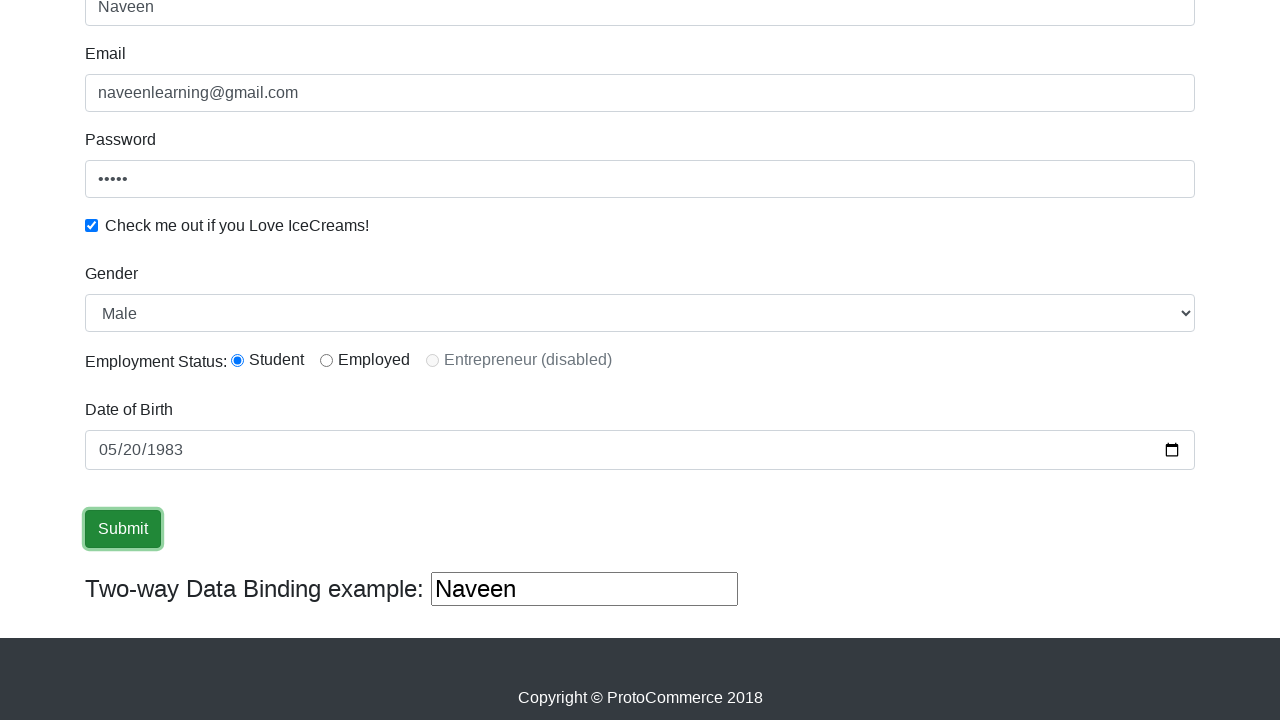